Tests dropdown selection functionality by selecting "Male" from a gender dropdown using the select by value method on a demo form.

Starting URL: https://qavalidation.com/demo-form/

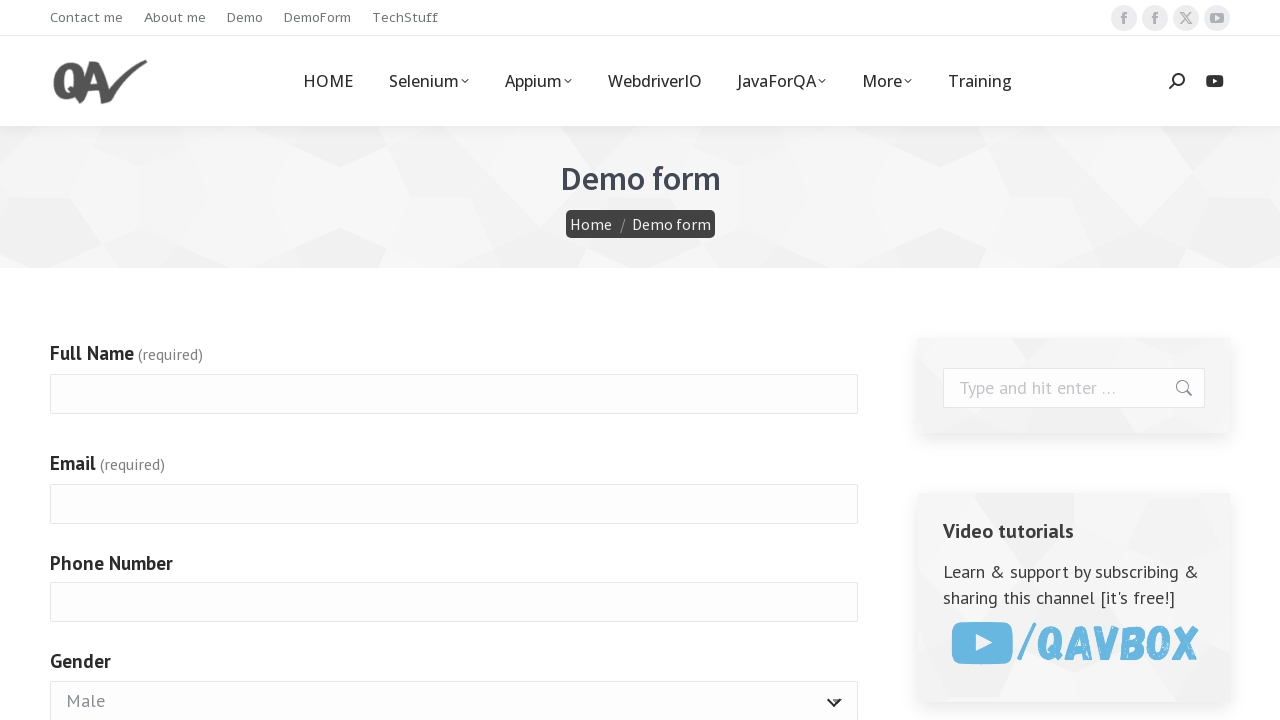

Navigated to demo form page
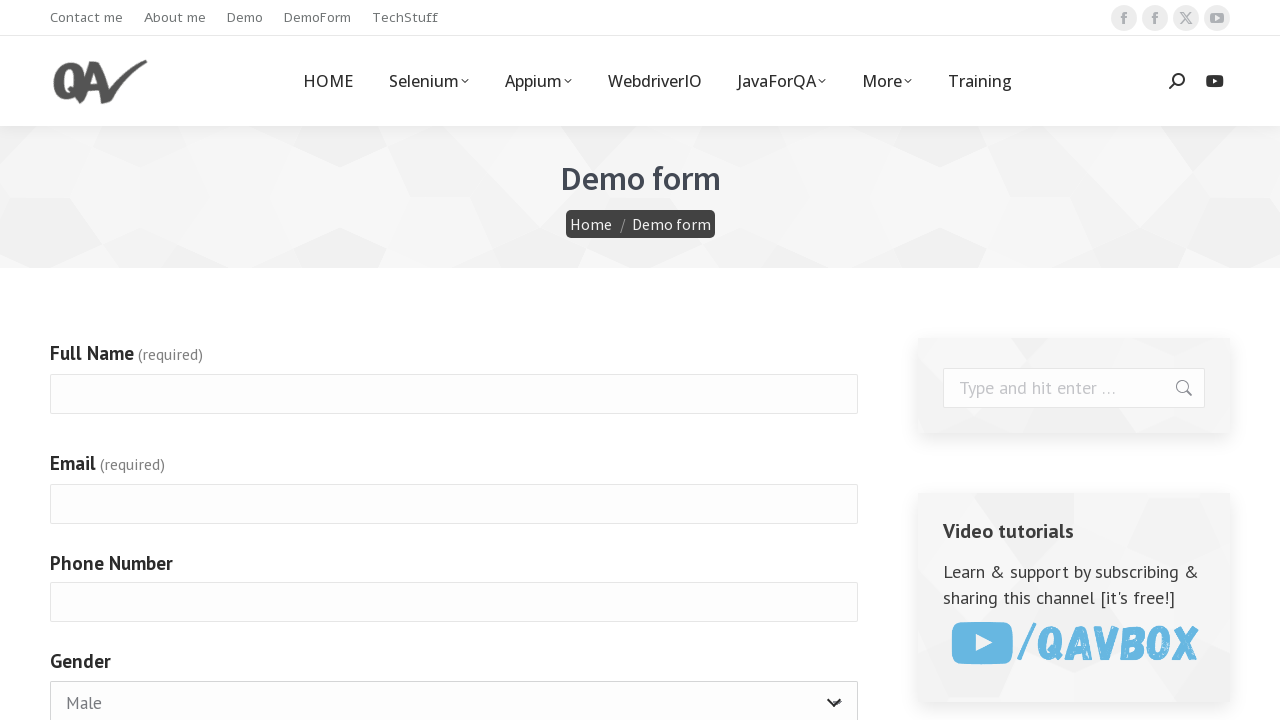

Selected 'Male' from gender dropdown using select by value method on #g4072-gender
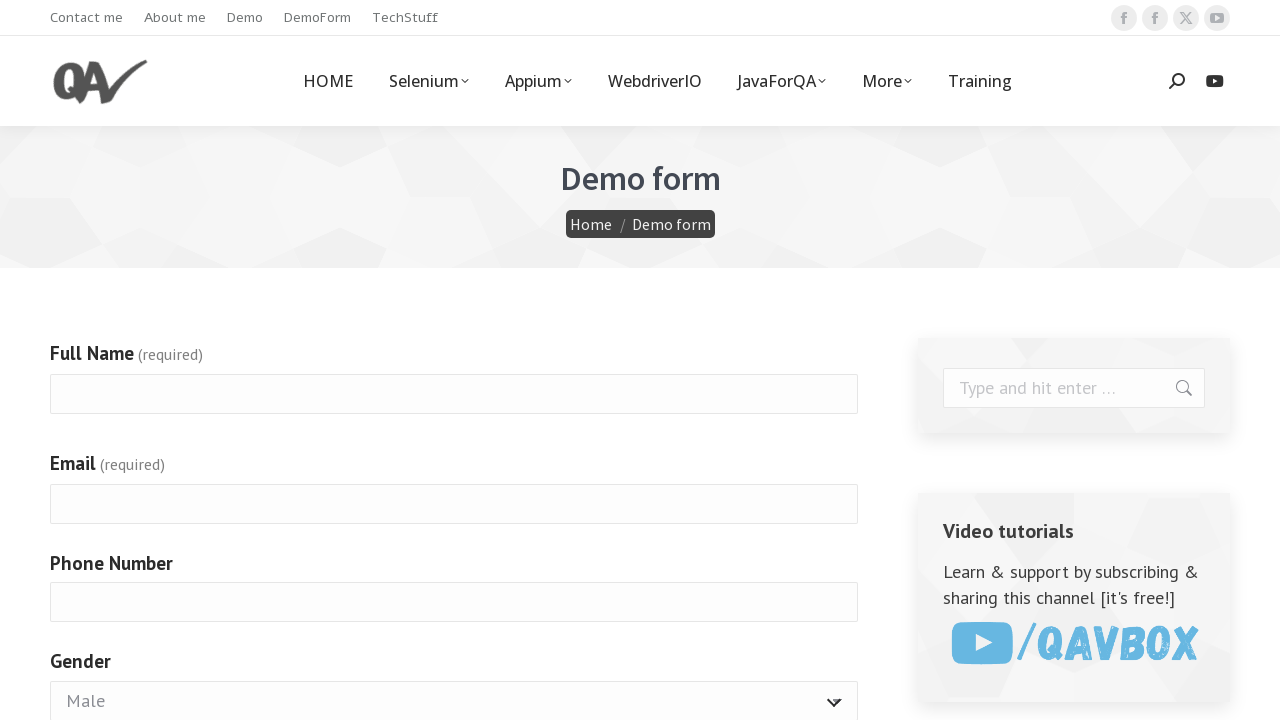

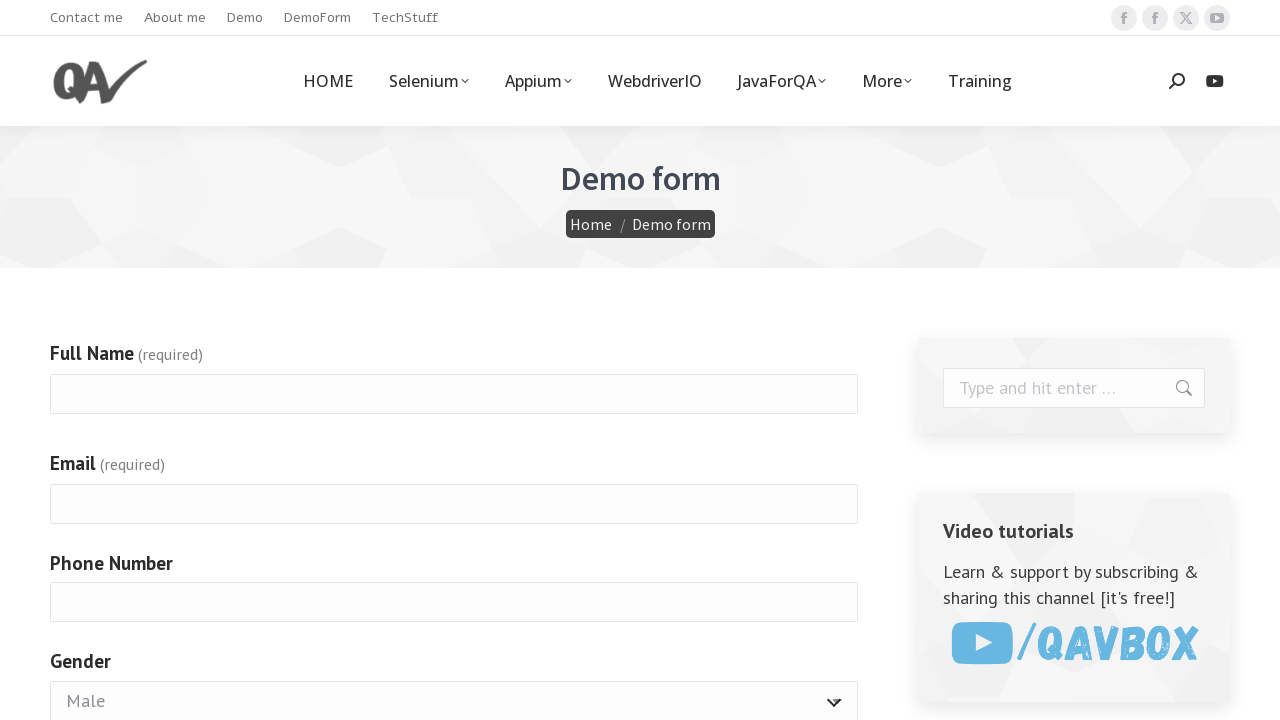